Tests dynamic content loading by clicking a Start button and verifying that "Hello World!" text appears after loading

Starting URL: https://automationfc.github.io/dynamic-loading/

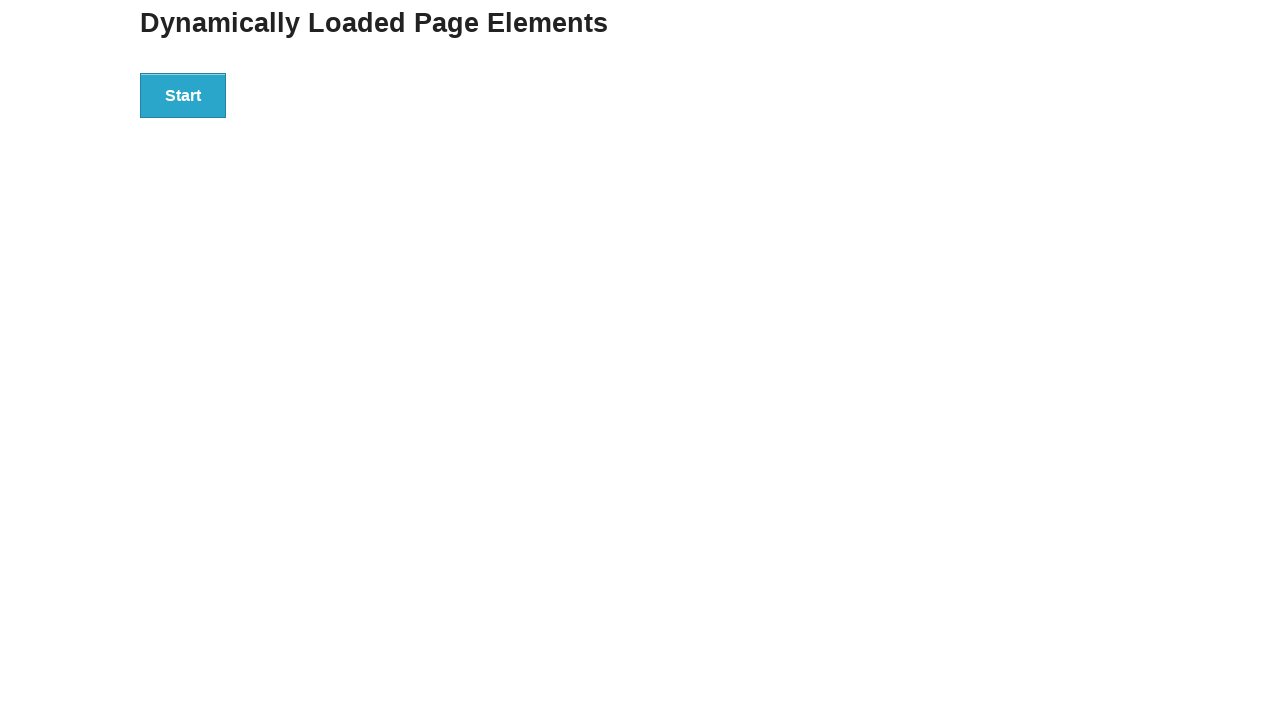

Navigated to dynamic loading test page
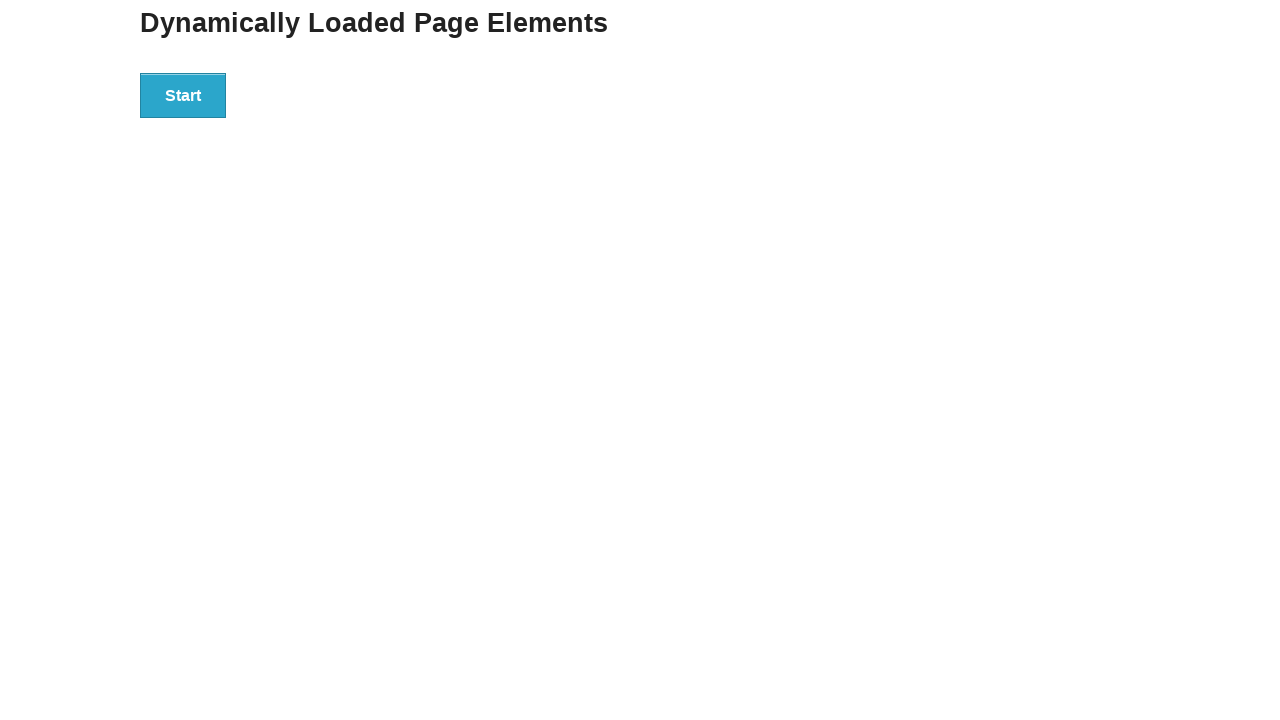

Clicked Start button to trigger dynamic content loading at (183, 95) on xpath=//button[.='Start']
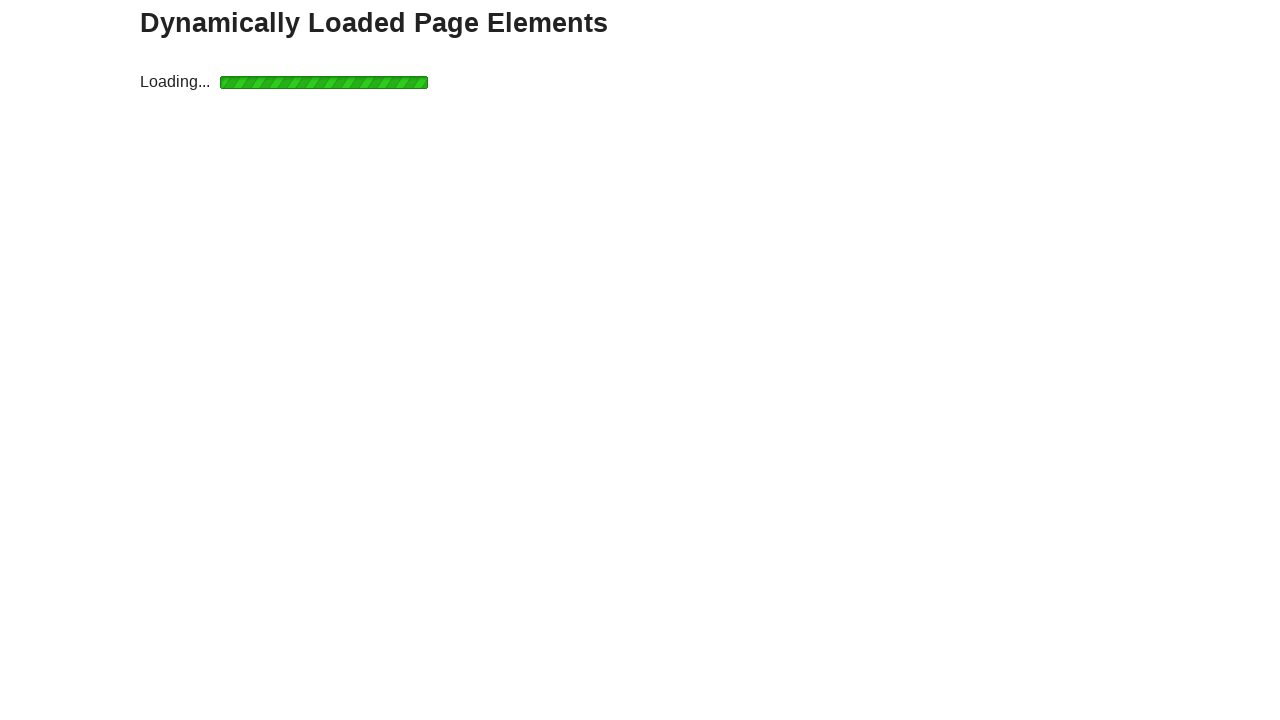

Hello World! text appeared after loading
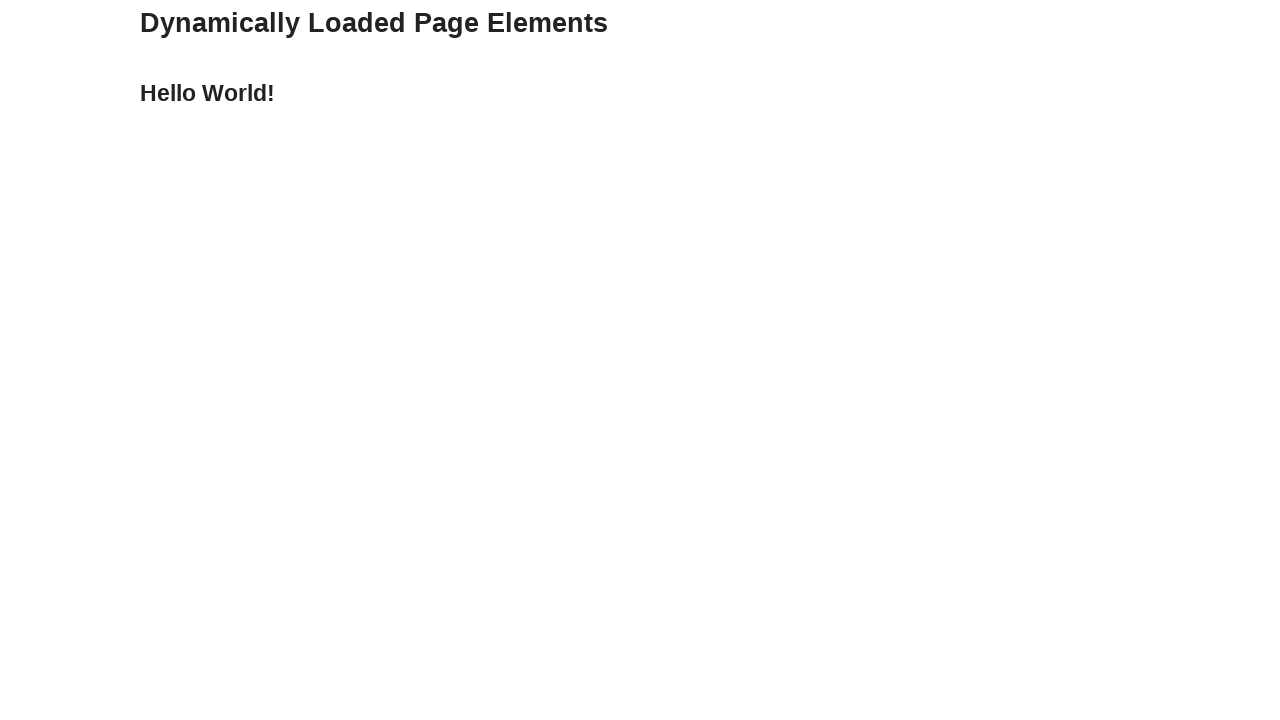

Verified that Hello World! element is visible
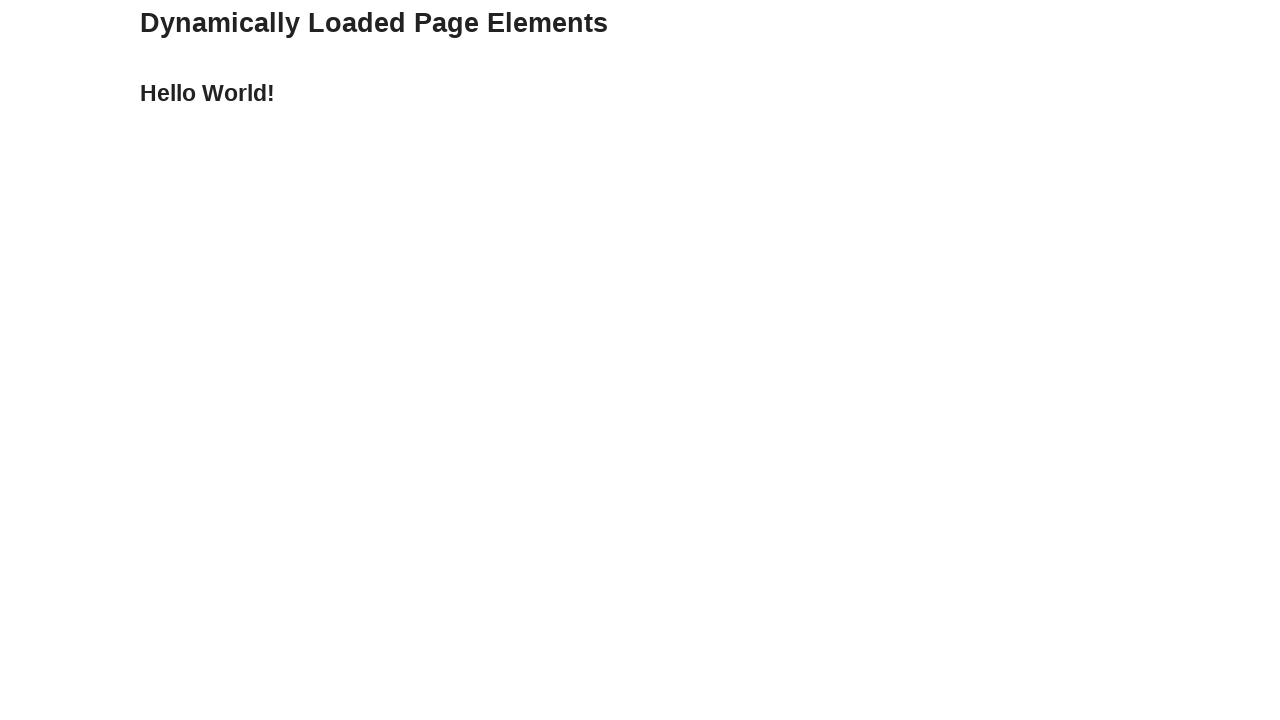

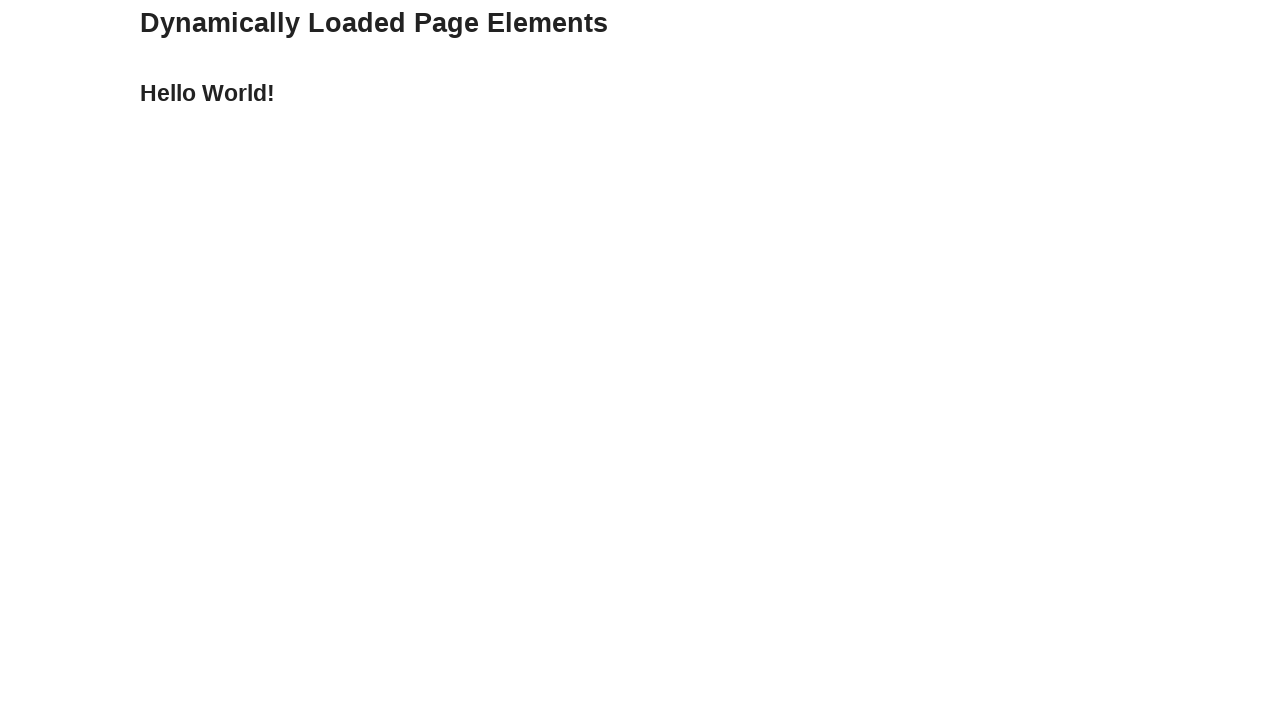